Fills out a sign-up form with first name, last name, and email, then submits it

Starting URL: https://secure-retreat-92358.herokuapp.com/

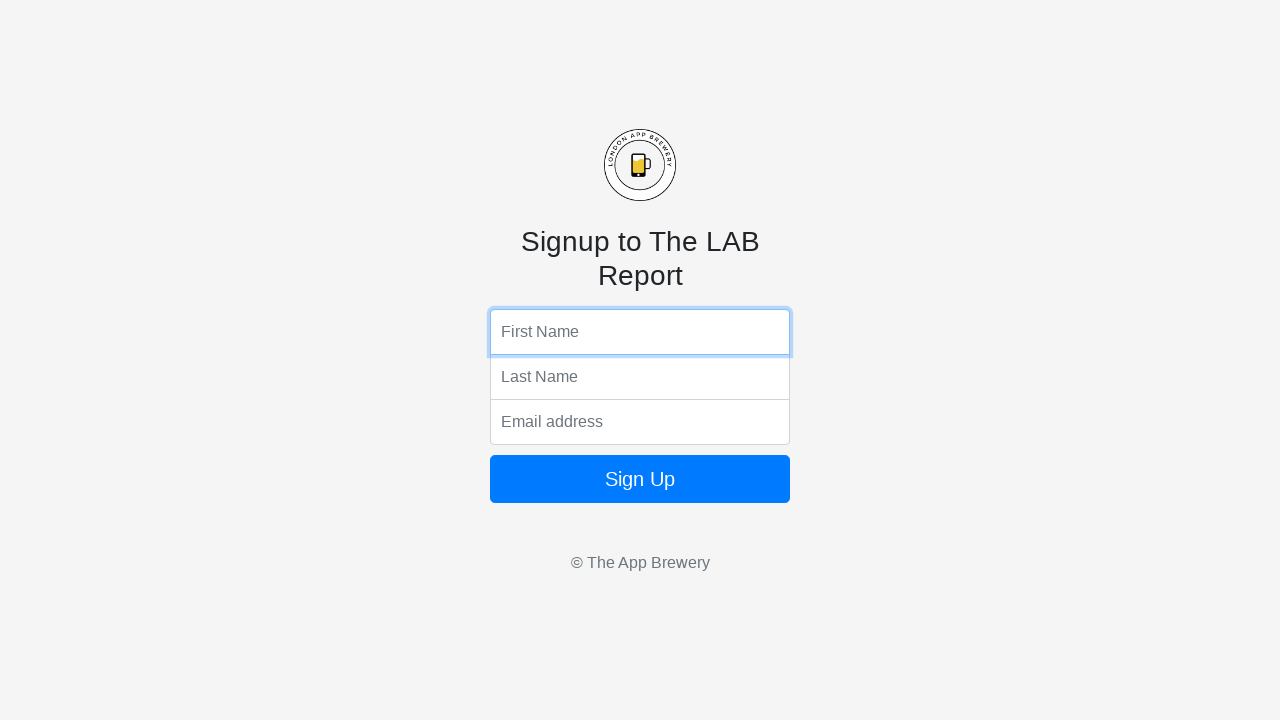

Filled first name field with 'Rik' on input[name='fName']
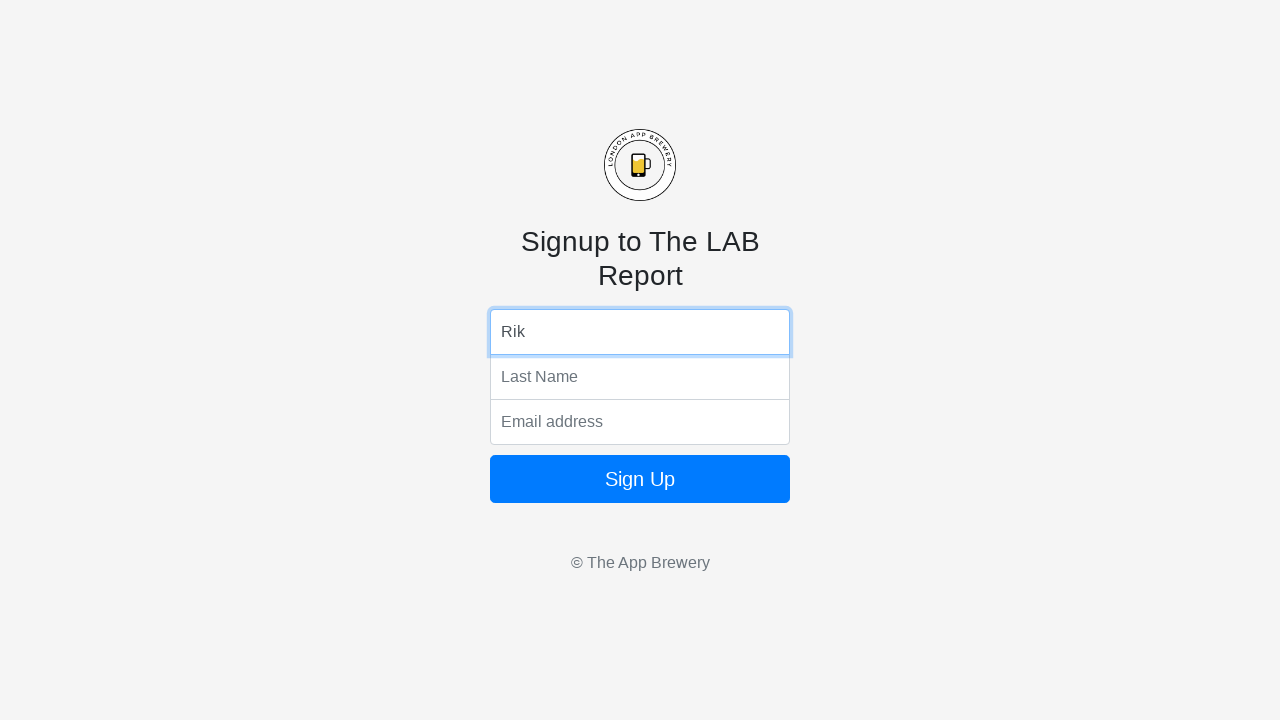

Filled last name field with 'Grewal' on input[name='lName']
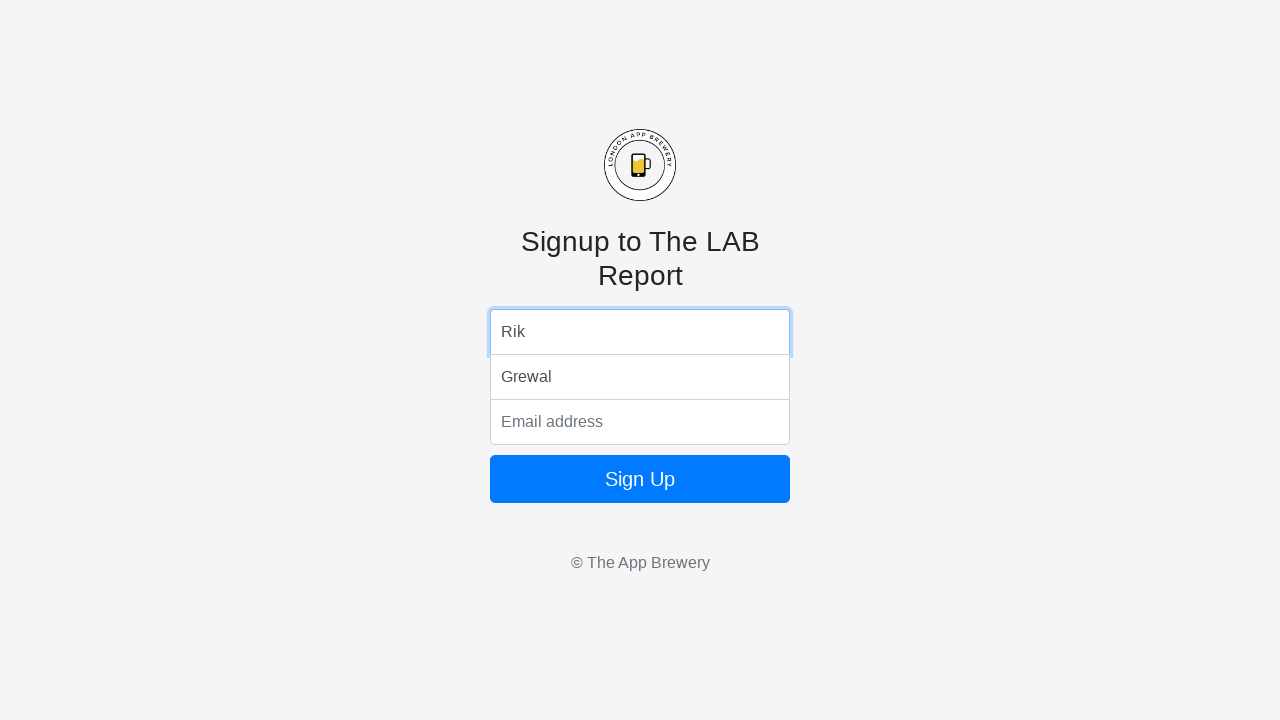

Filled email field with 'rik@gmail.com' on input[name='email']
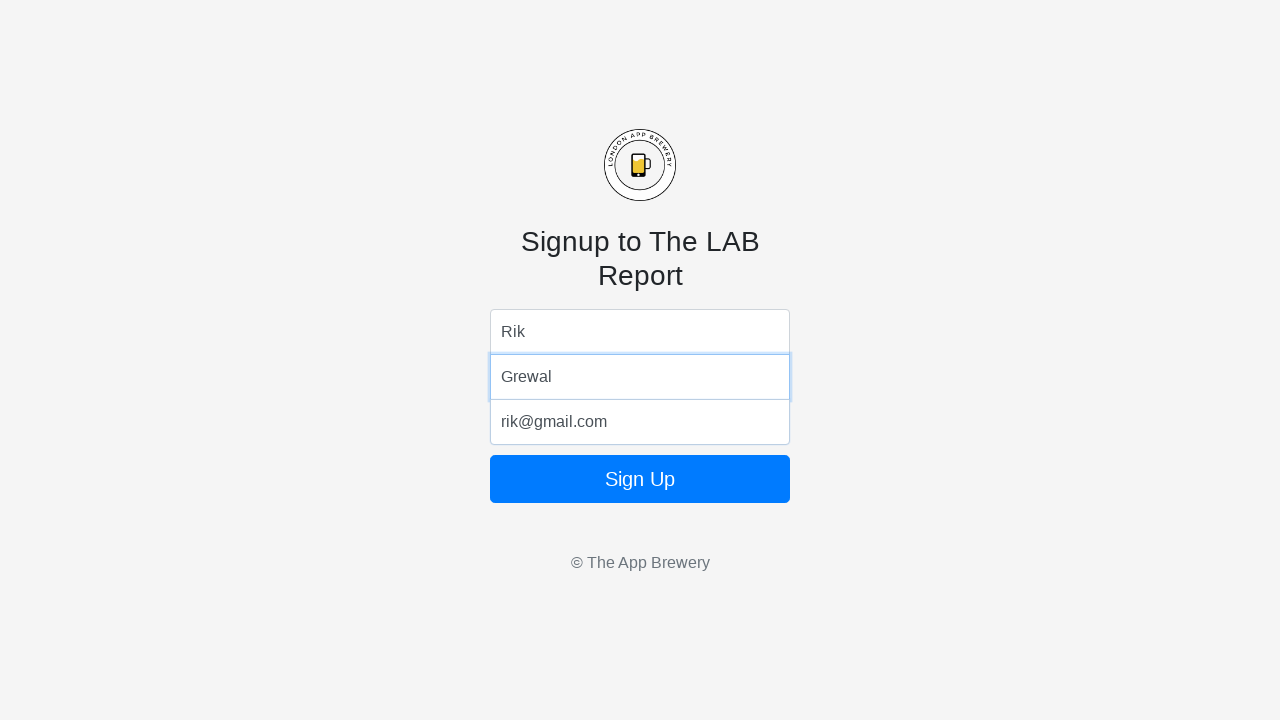

Clicked submit button to complete sign-up form at (640, 479) on .btn
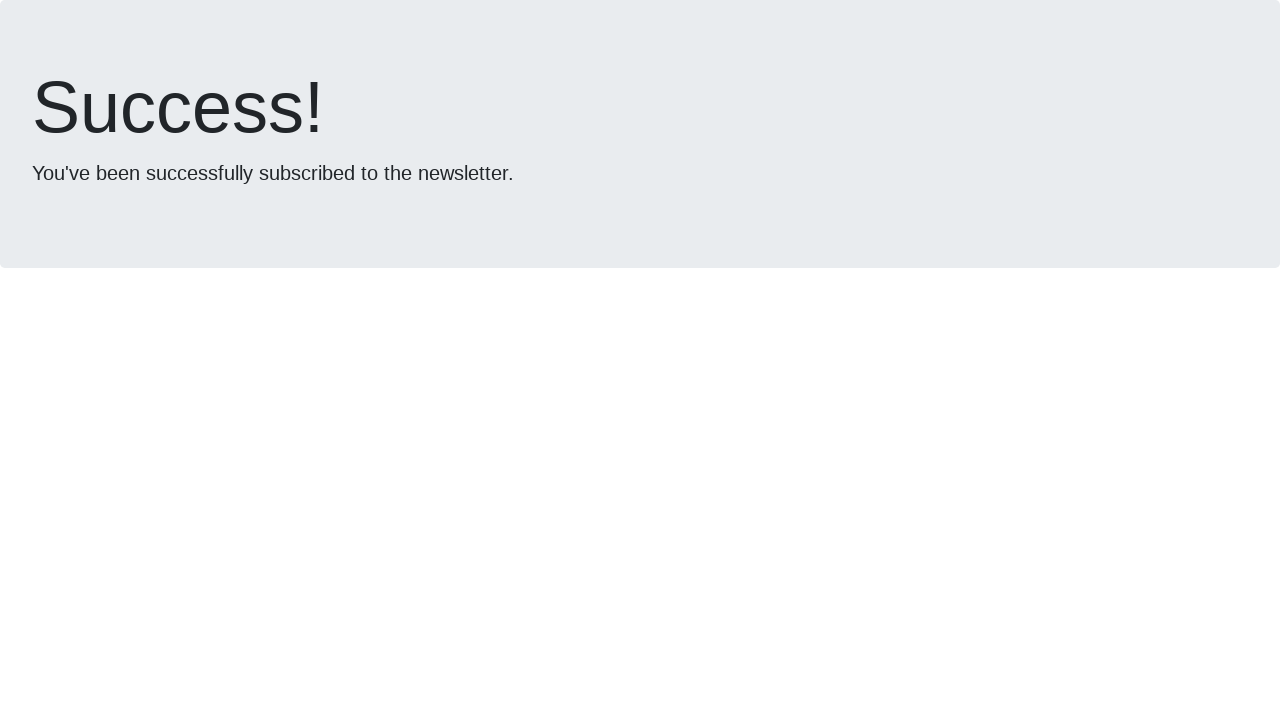

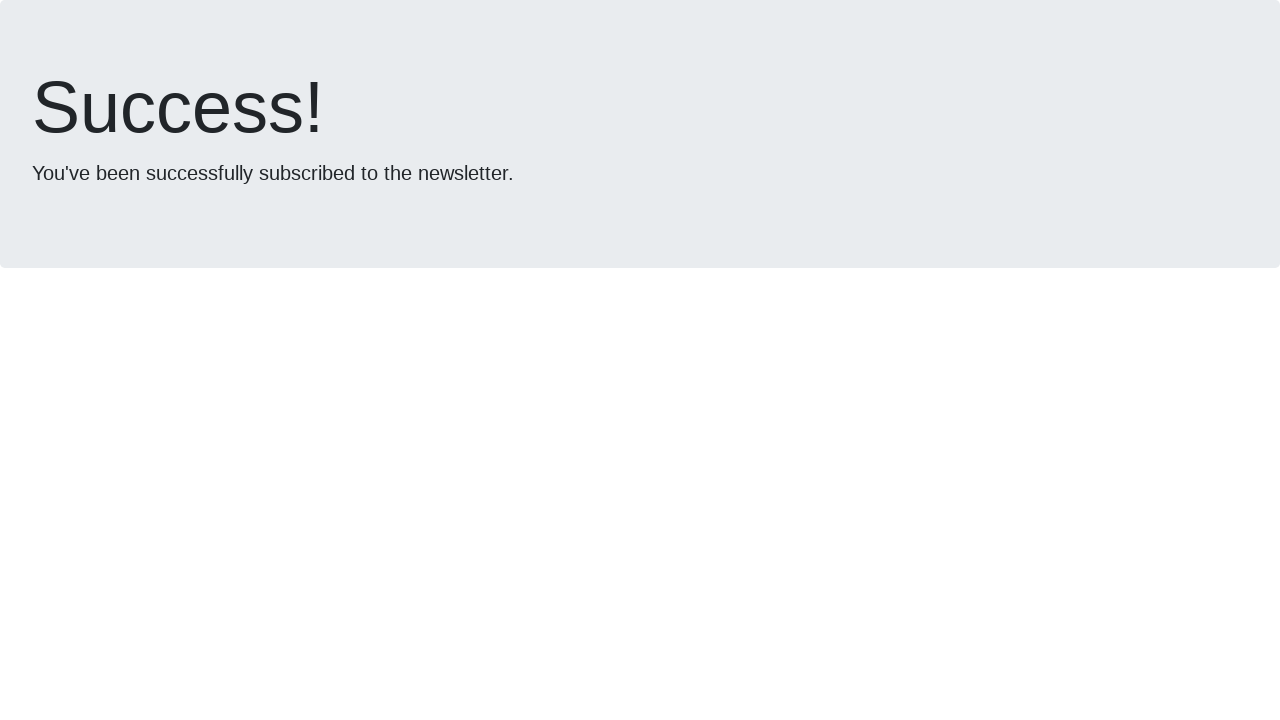